Navigates to a company page on ShareSansar financial website, clicks the price history button to load historical price data, and waits for the data table to appear.

Starting URL: https://www.sharesansar.com/company/adbl

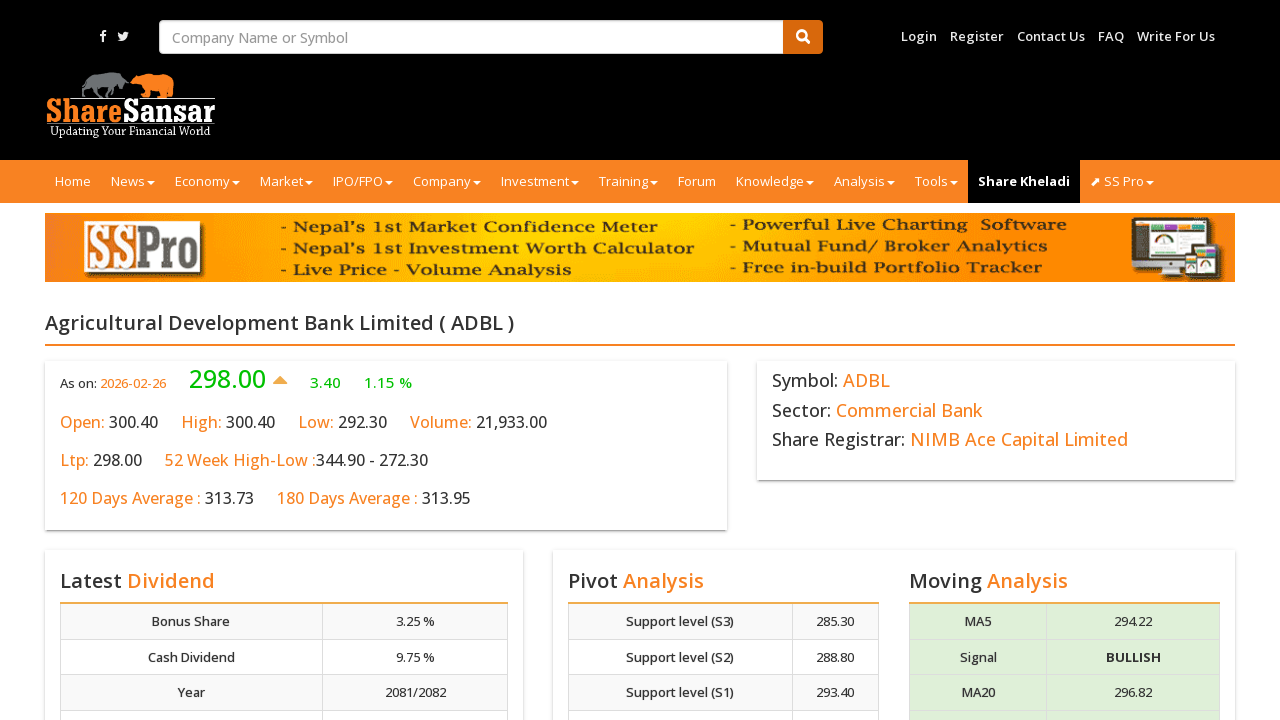

Price history button became visible on ADBL company page
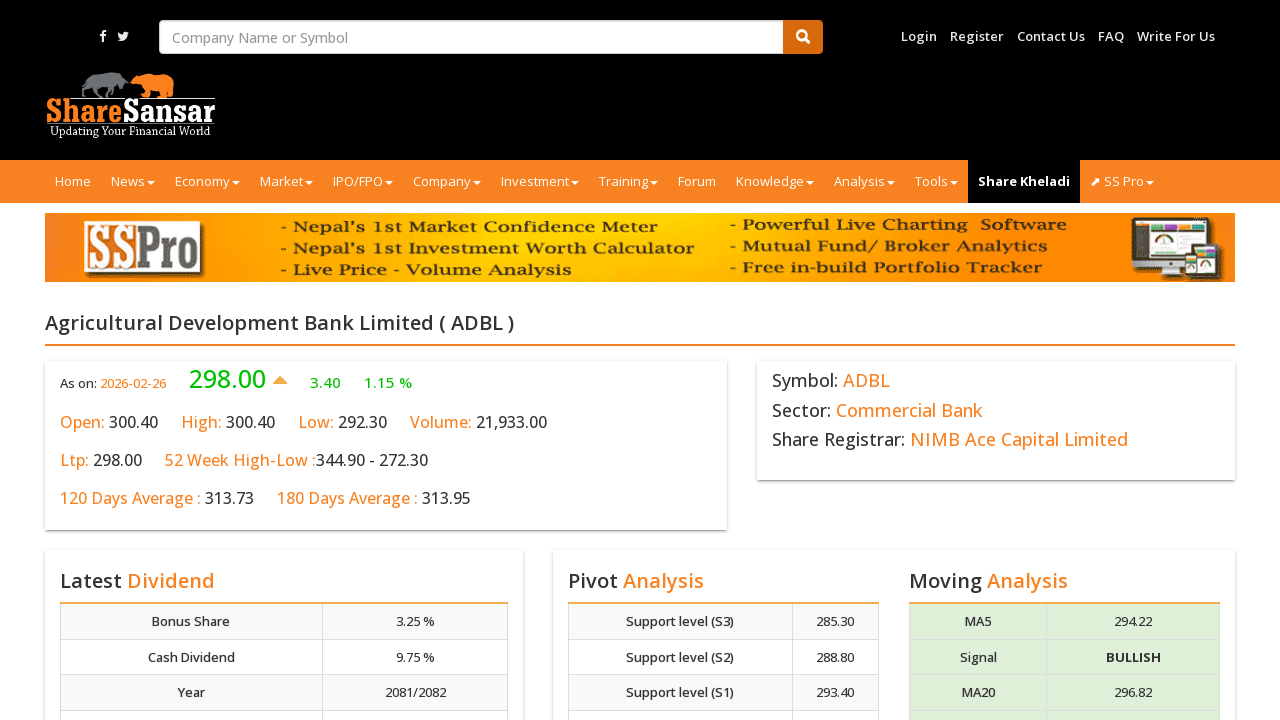

Clicked price history button to load historical price data at (132, 361) on xpath=//*[@id="btn_cpricehistory"]
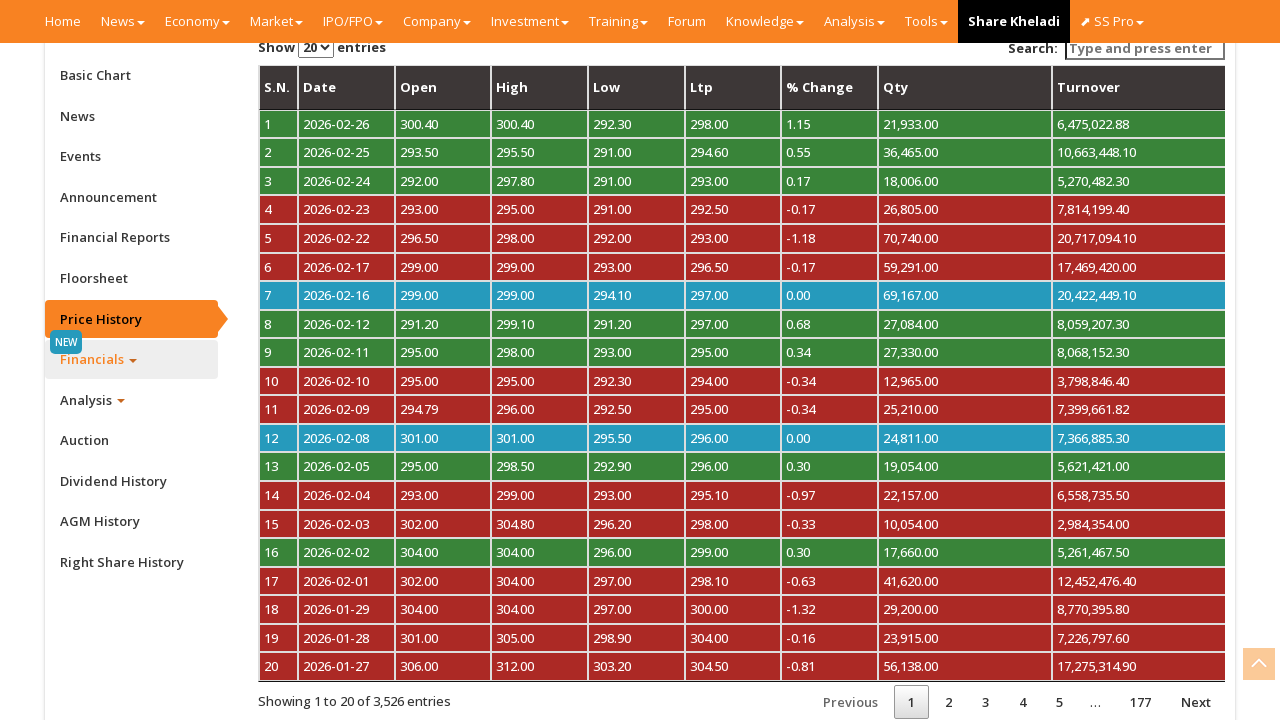

Price history data table loaded successfully with first row visible
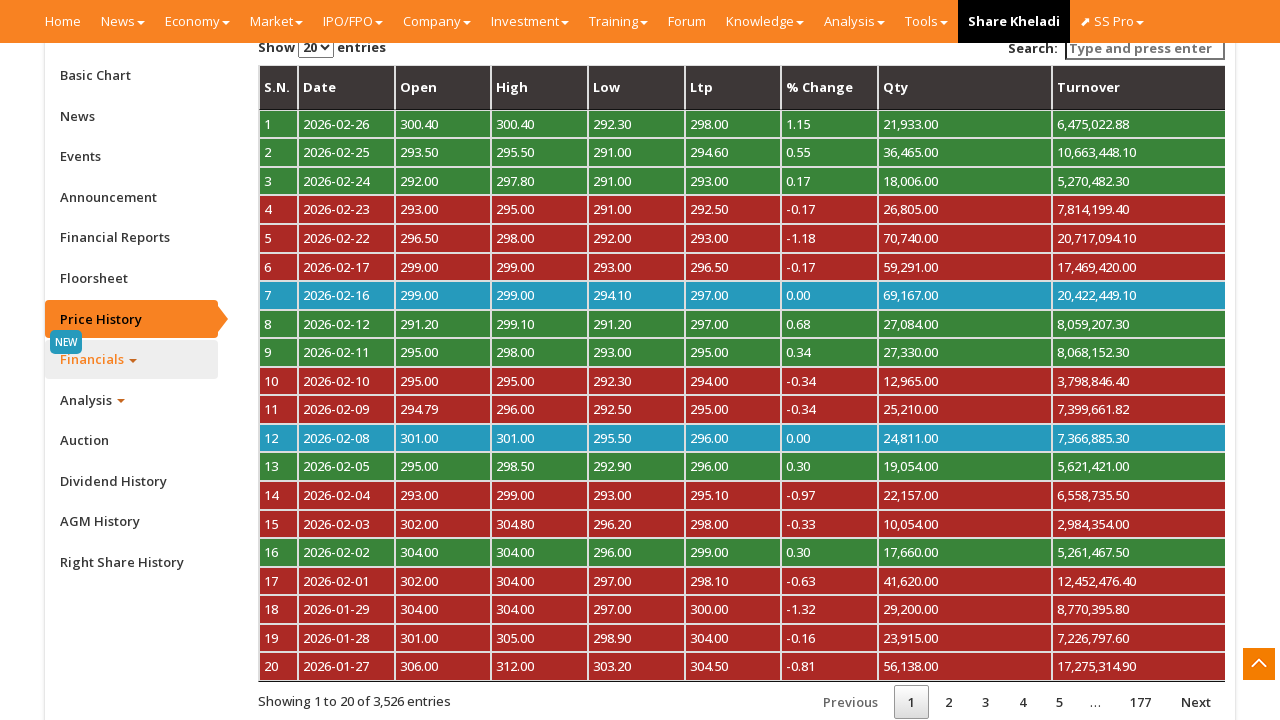

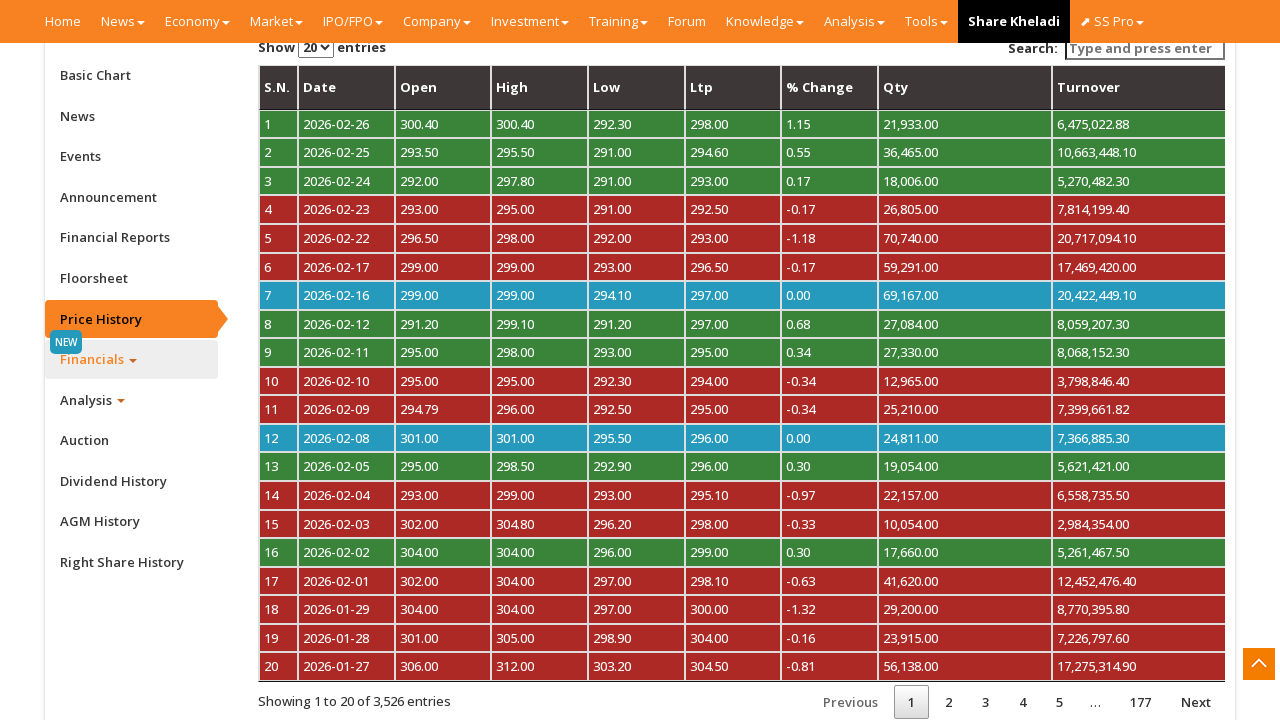